Tests checkbox selection functionality by checking the state of a checkbox and clicking it if it's not already selected

Starting URL: http://only-testing-blog.blogspot.in/2014/01/textbox.html

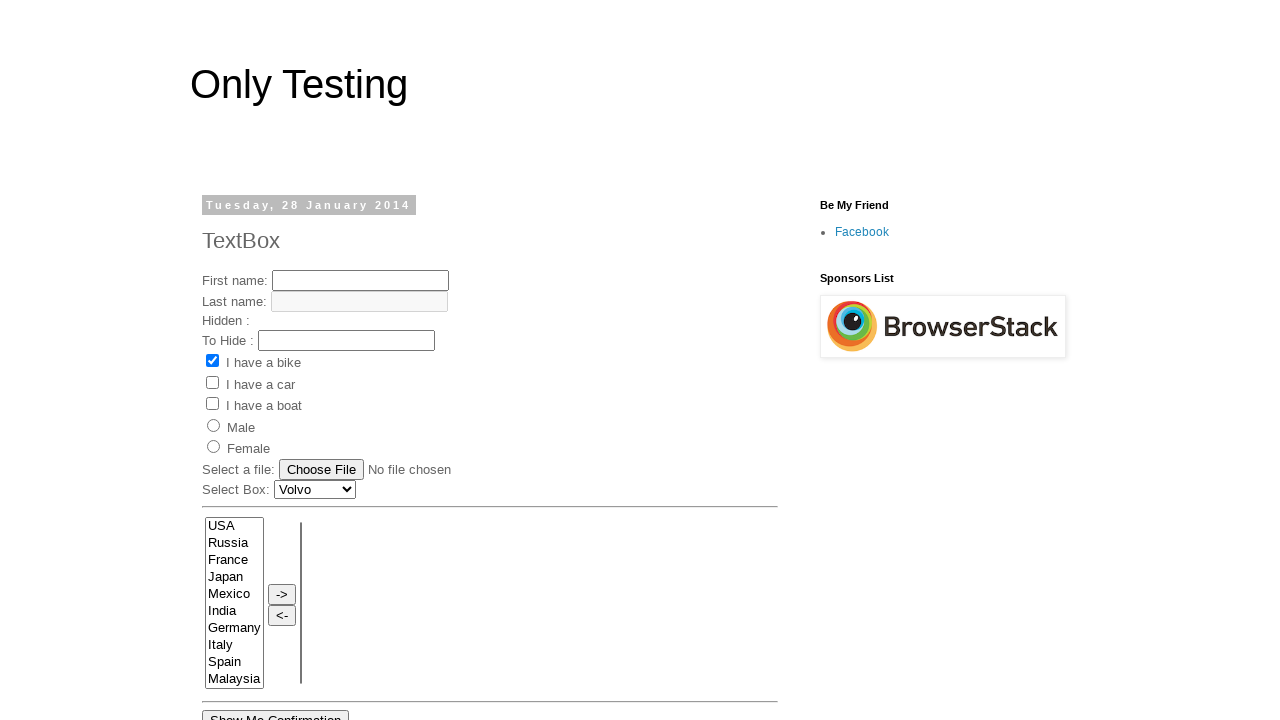

Navigated to checkbox test page
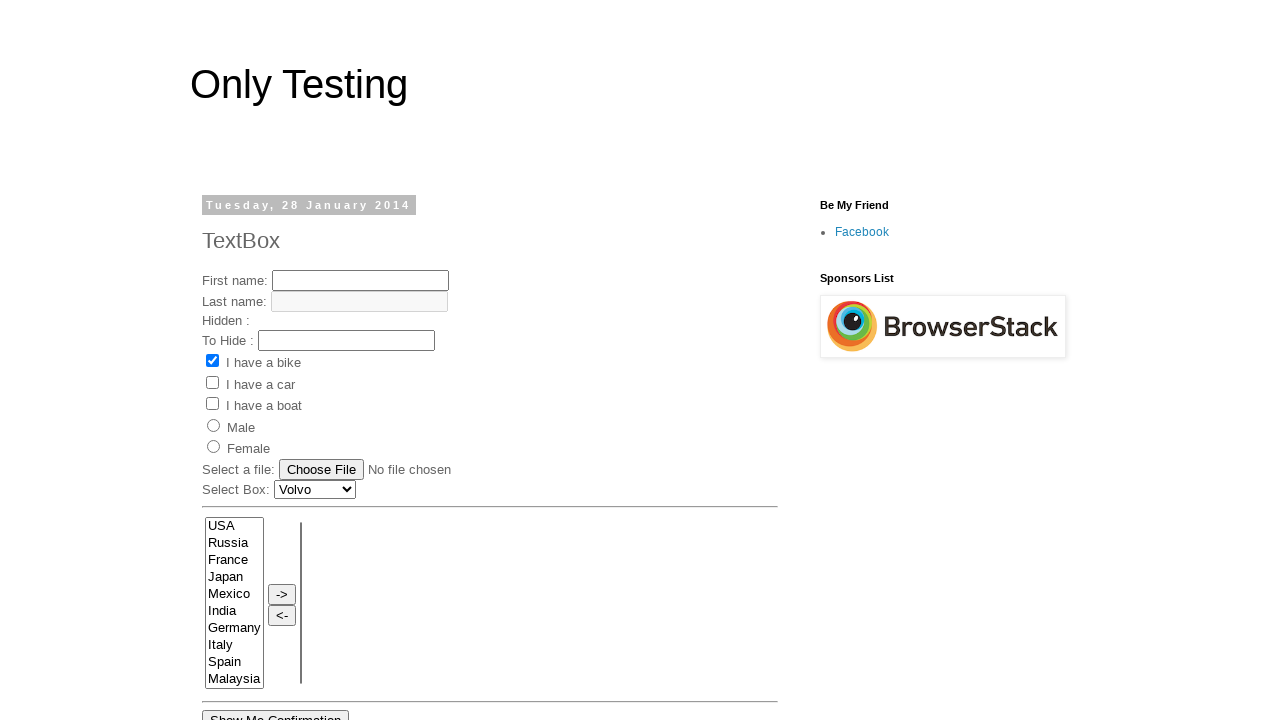

Located checkbox element with id 'check3'
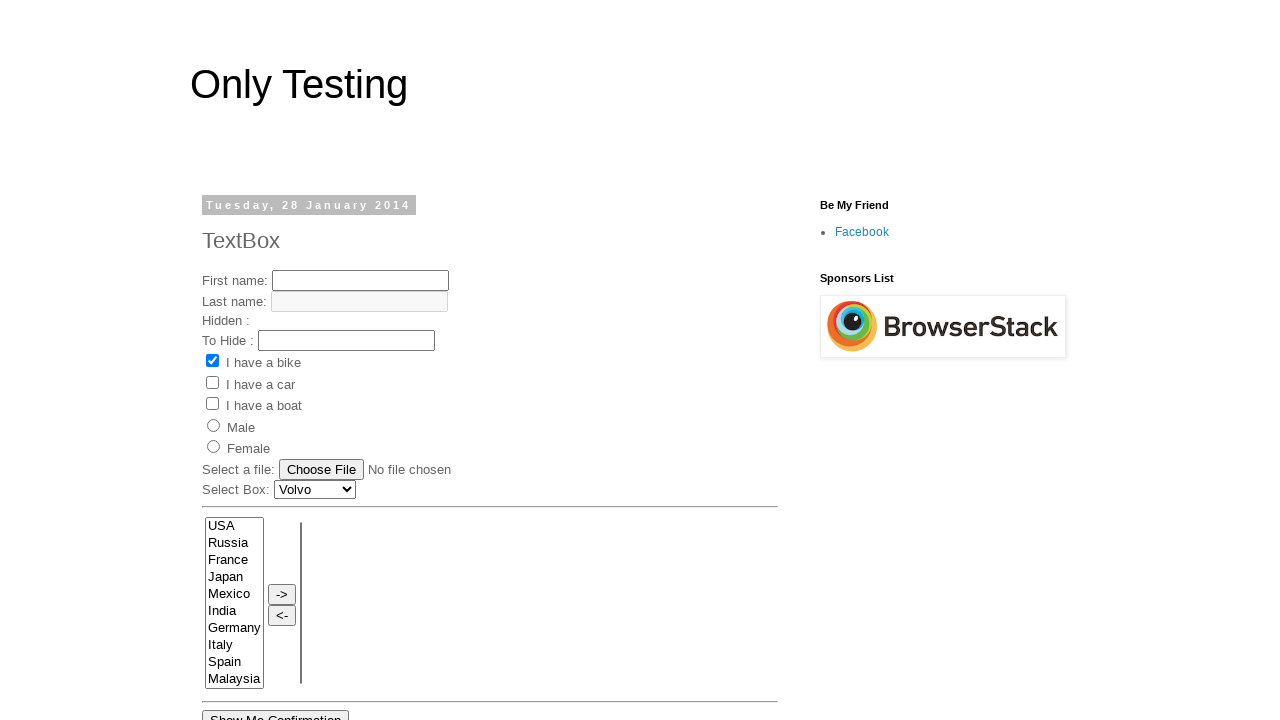

Checkbox is not selected, proceeding to click
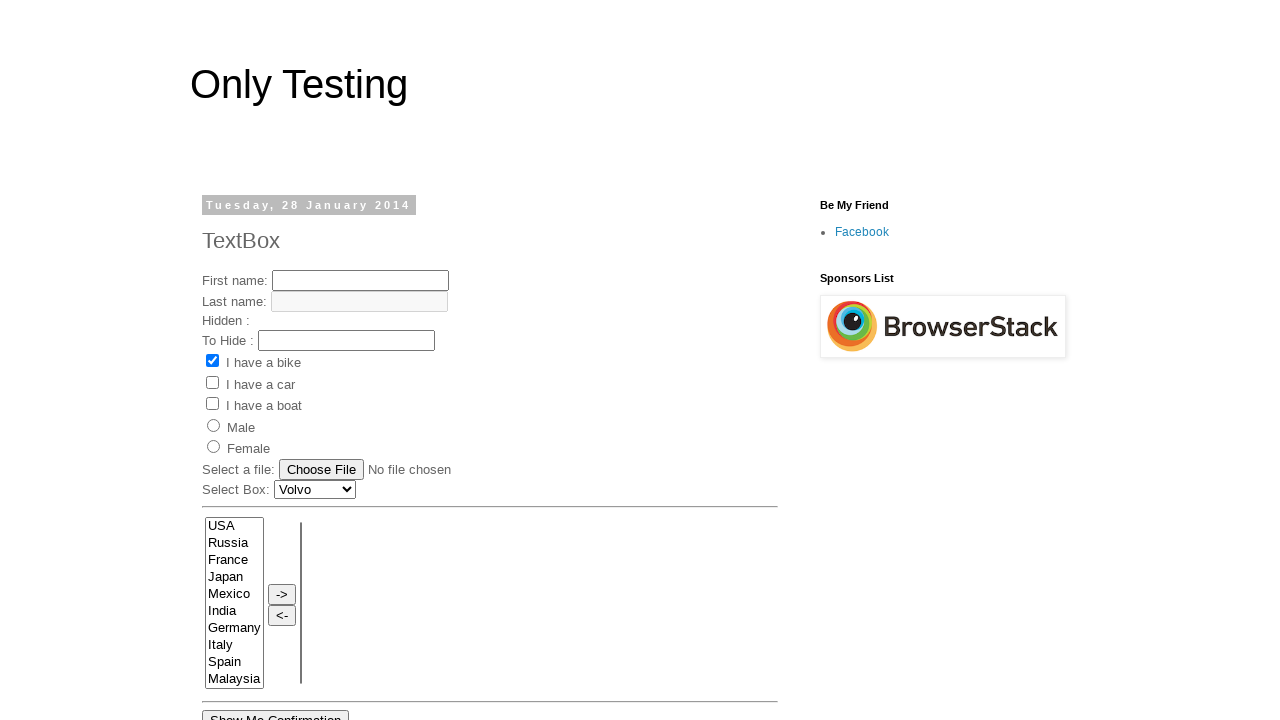

Clicked checkbox to select it at (212, 404) on xpath=//*[@id='check3']
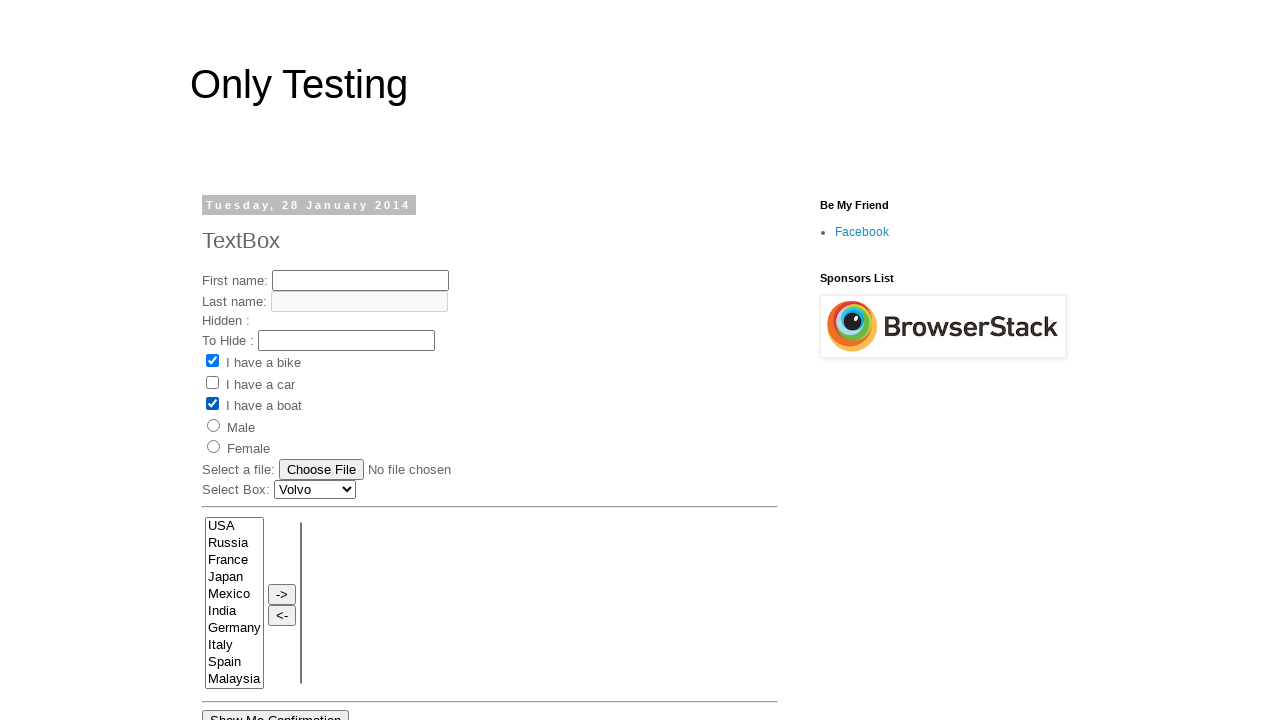

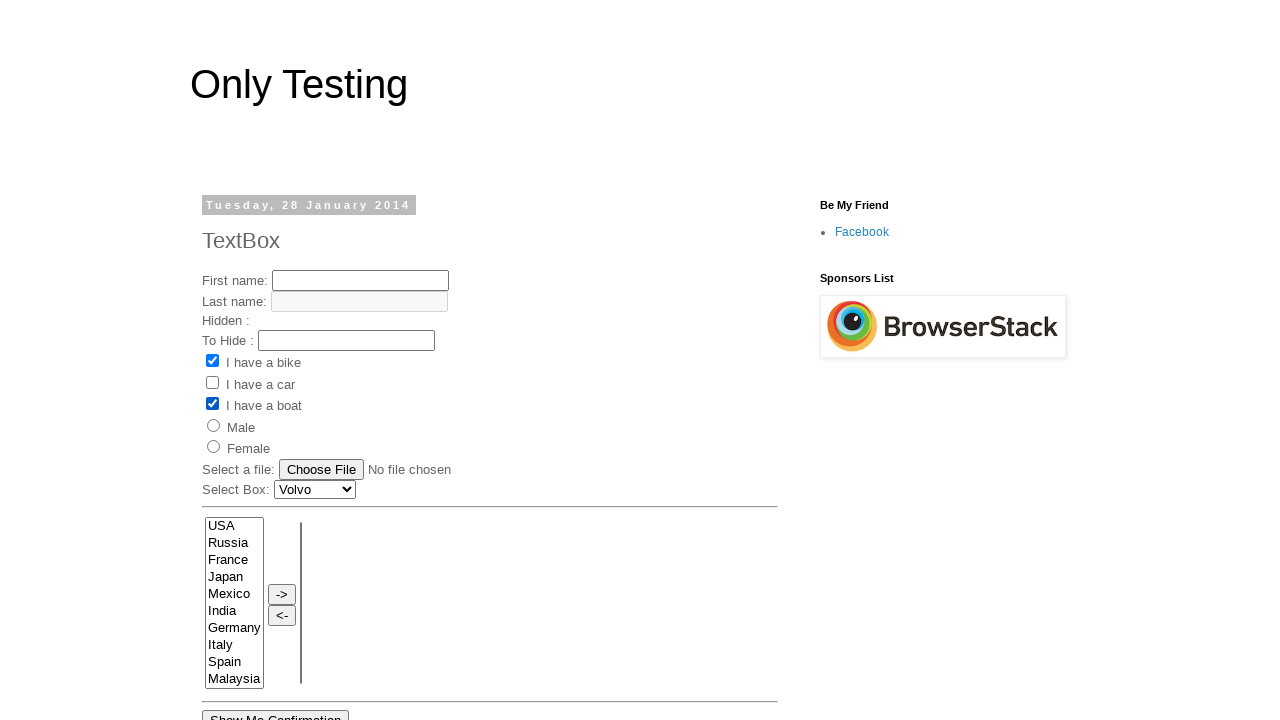